Tests dropdown selection by iterating through all dropdown options

Starting URL: https://rahulshettyacademy.com/AutomationPractice/

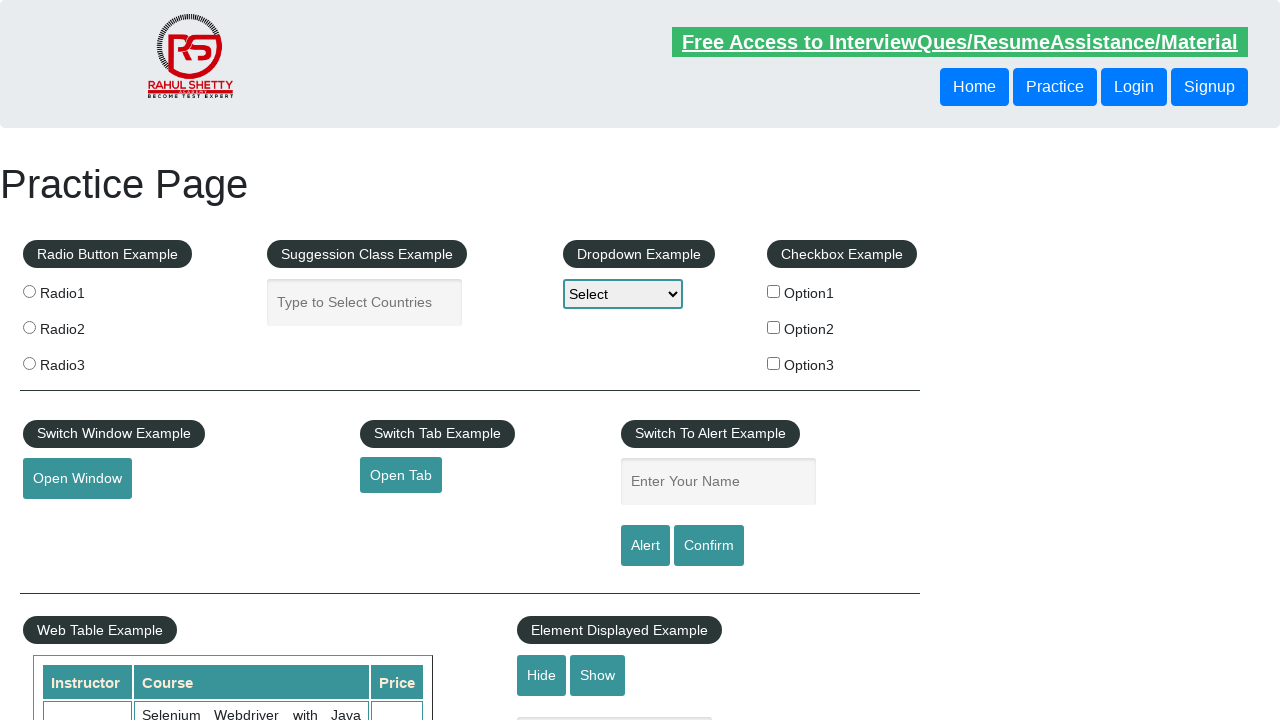

Selected first dropdown option (index 0) on //select[@id='dropdown-class-example']
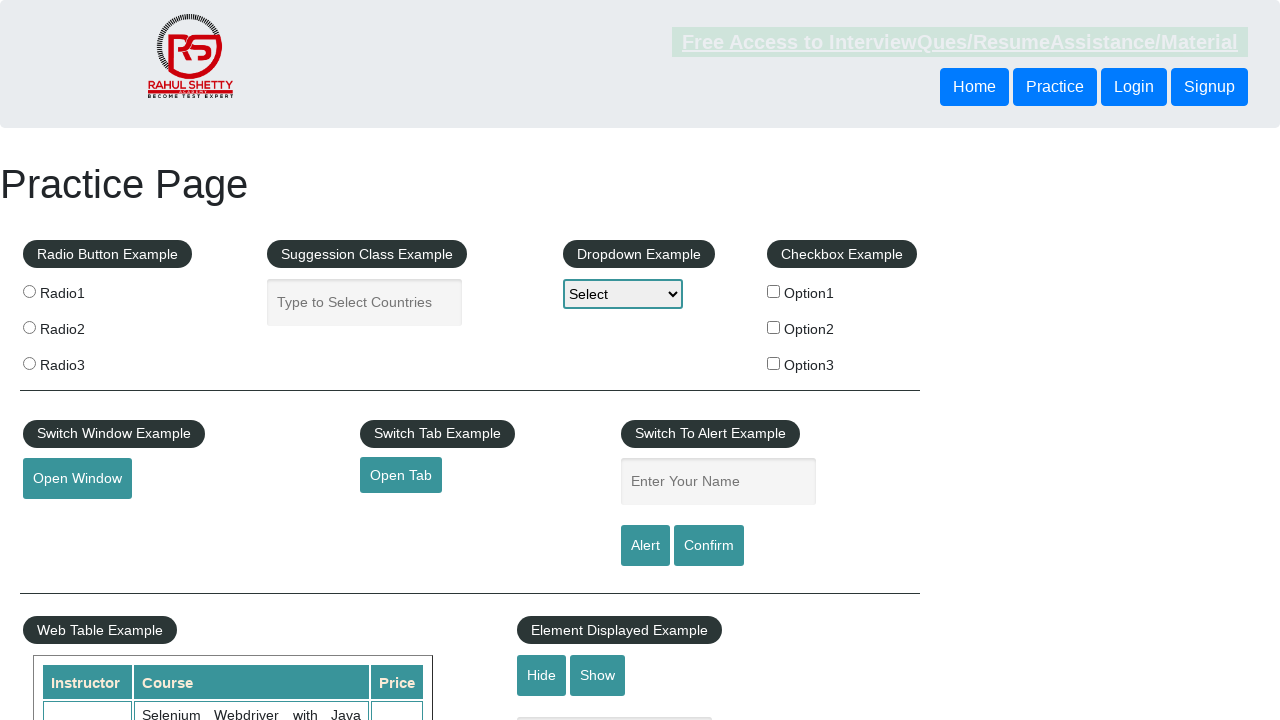

Waited 1 second after selecting first dropdown option
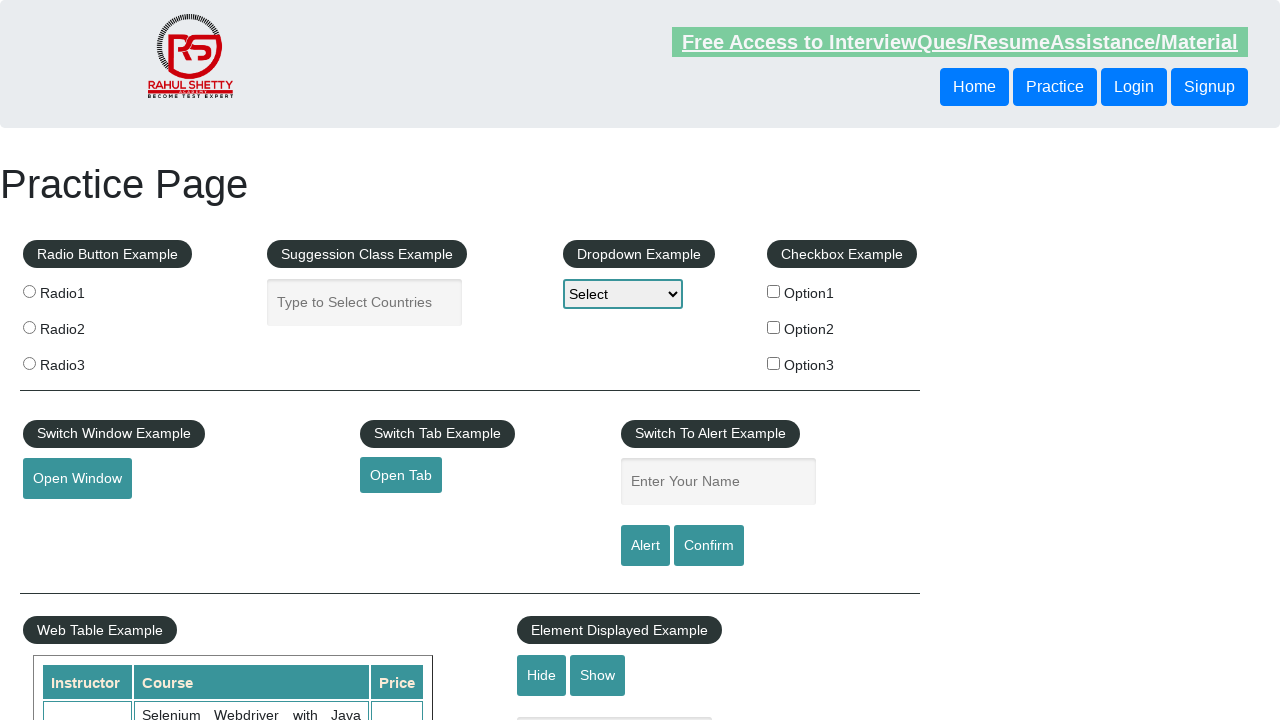

Selected second dropdown option (index 1) on //select[@id='dropdown-class-example']
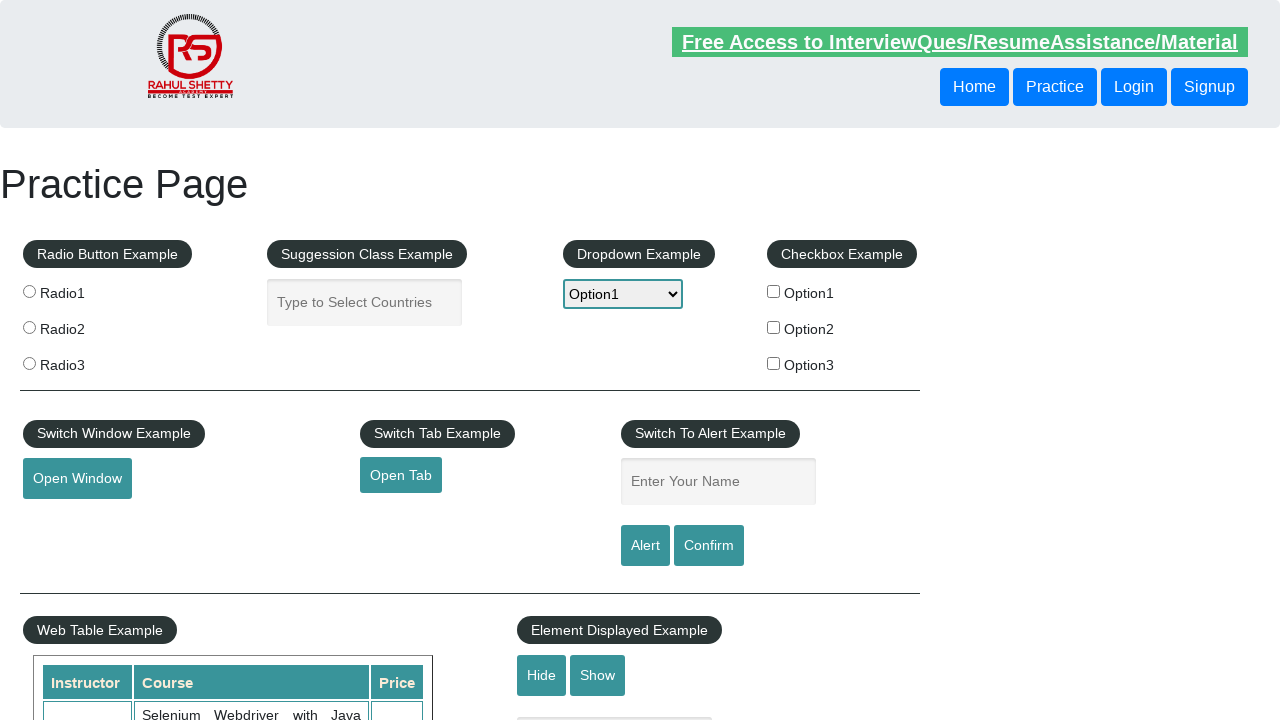

Waited 1 second after selecting second dropdown option
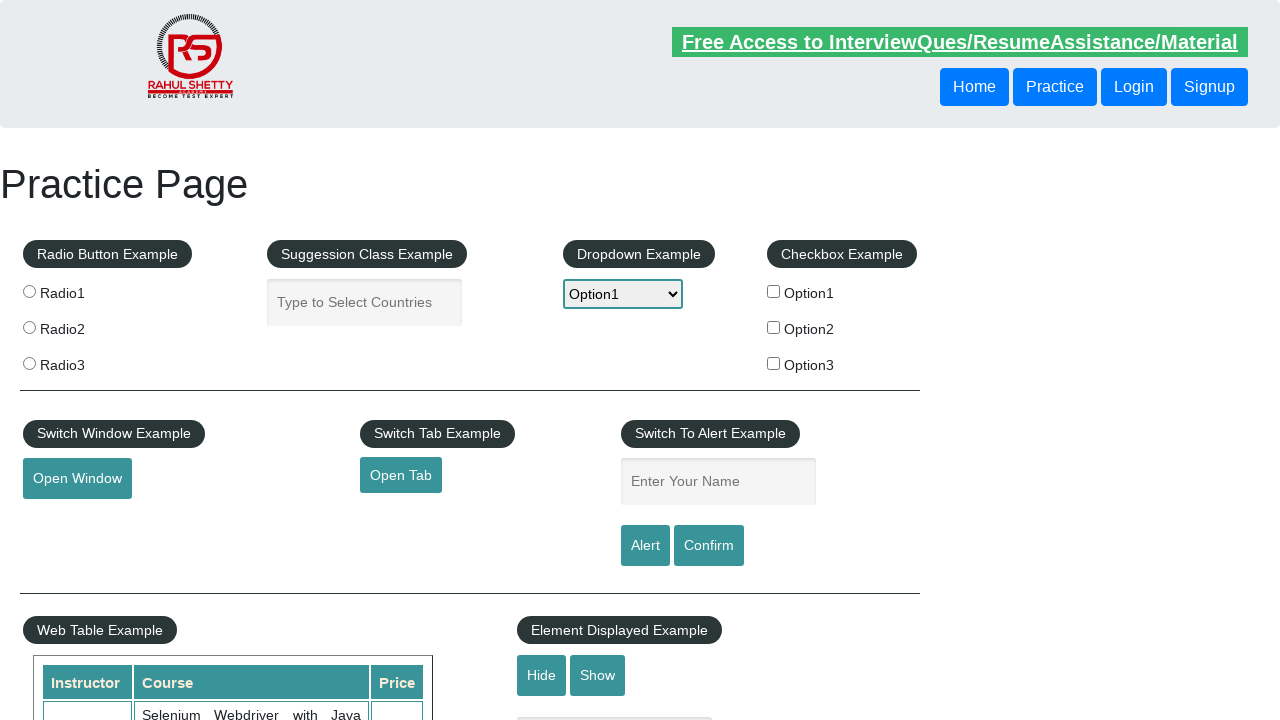

Selected third dropdown option (index 2) on //select[@id='dropdown-class-example']
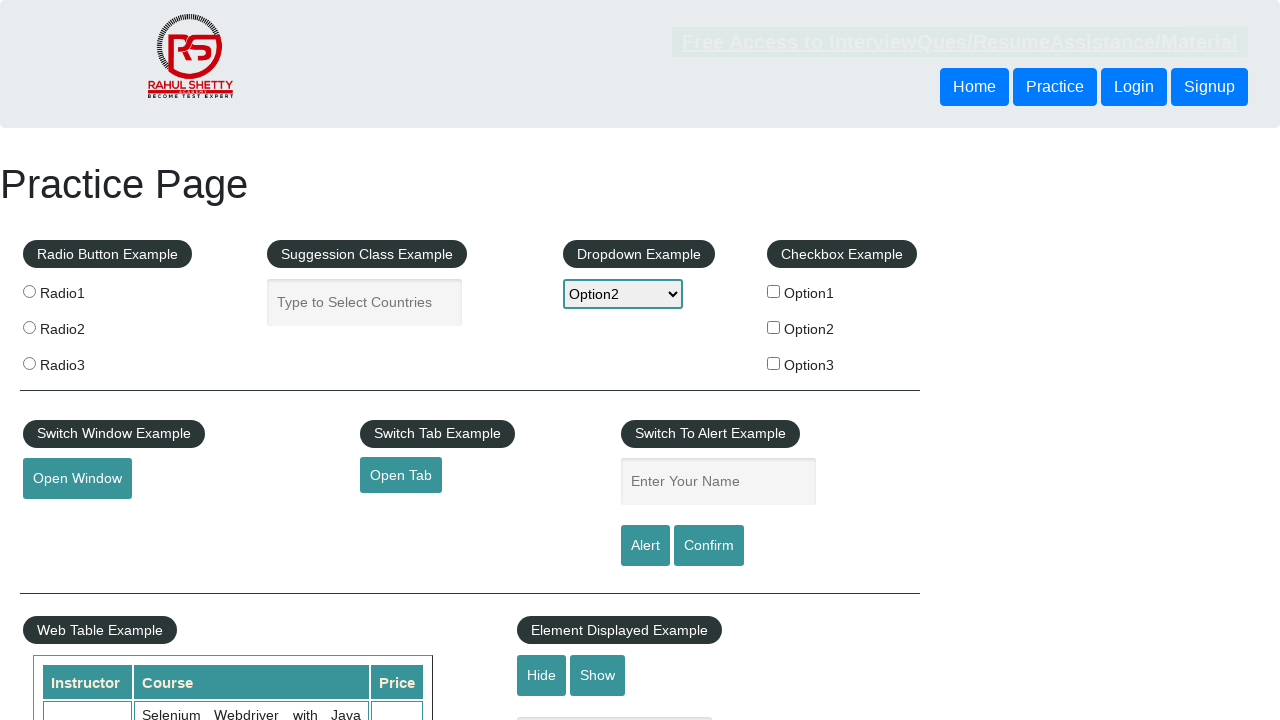

Waited 1 second after selecting third dropdown option
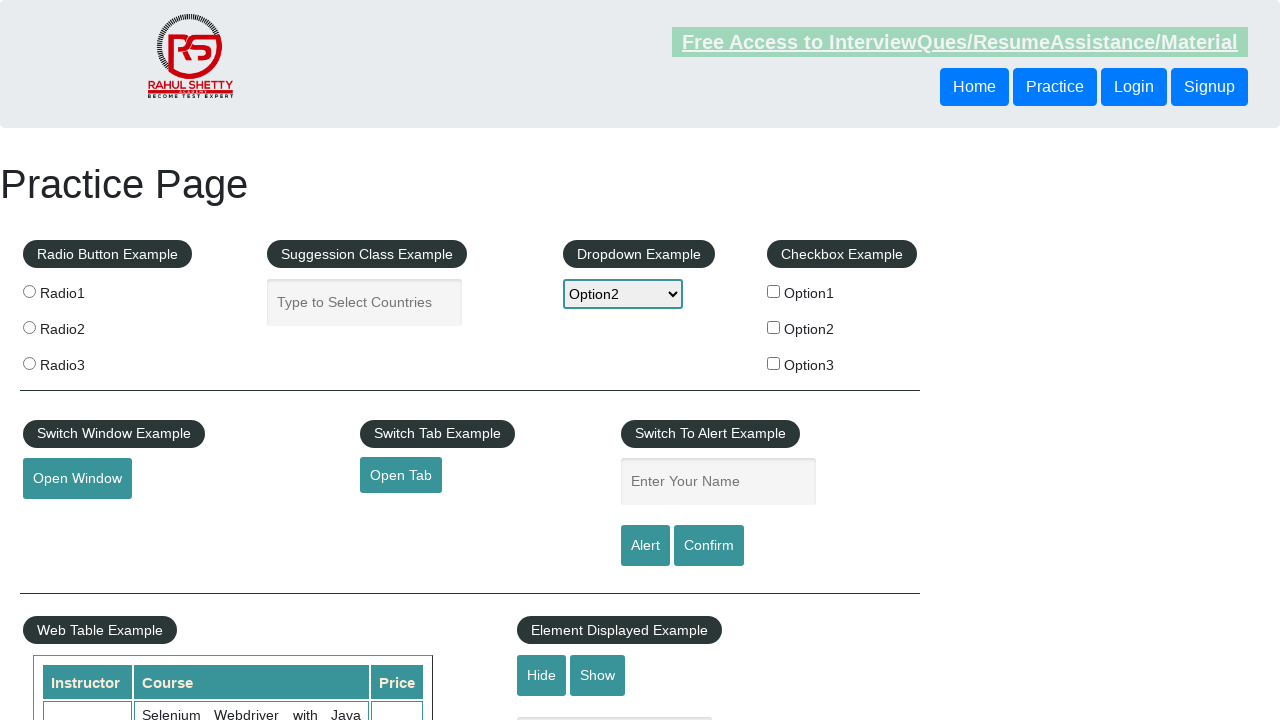

Selected fourth dropdown option (index 3) on //select[@id='dropdown-class-example']
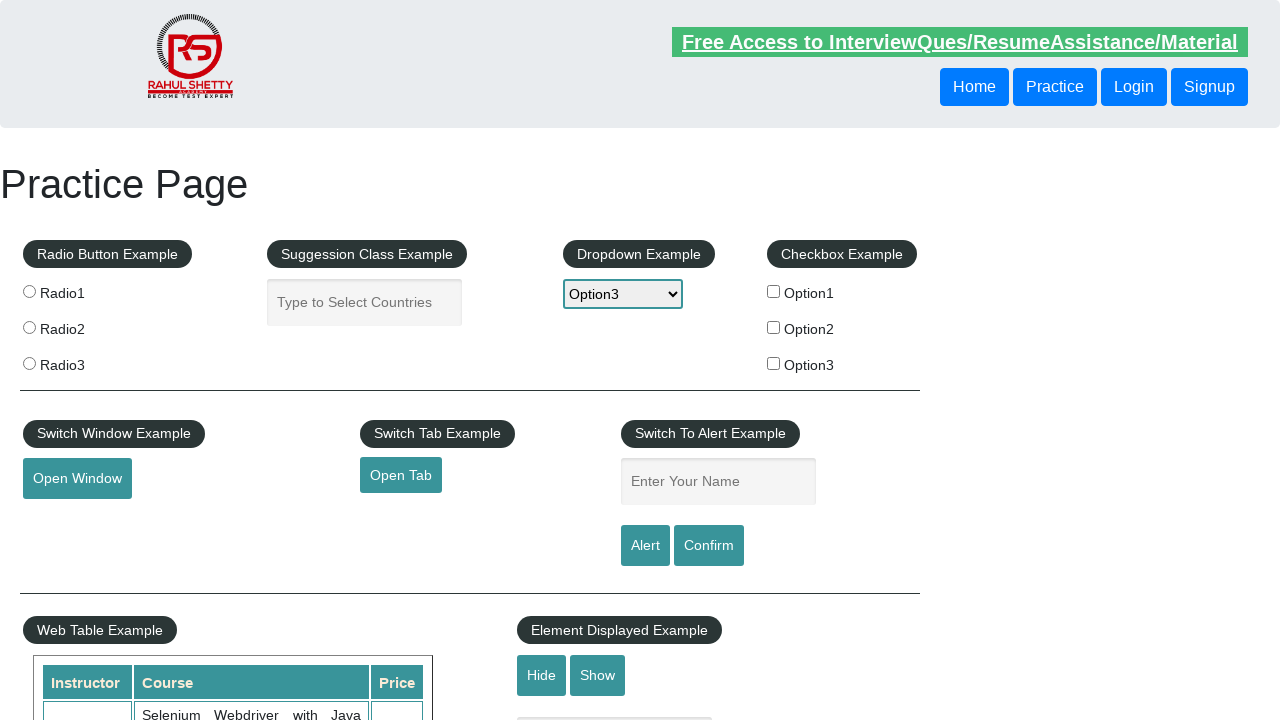

Waited 1 second after selecting fourth dropdown option
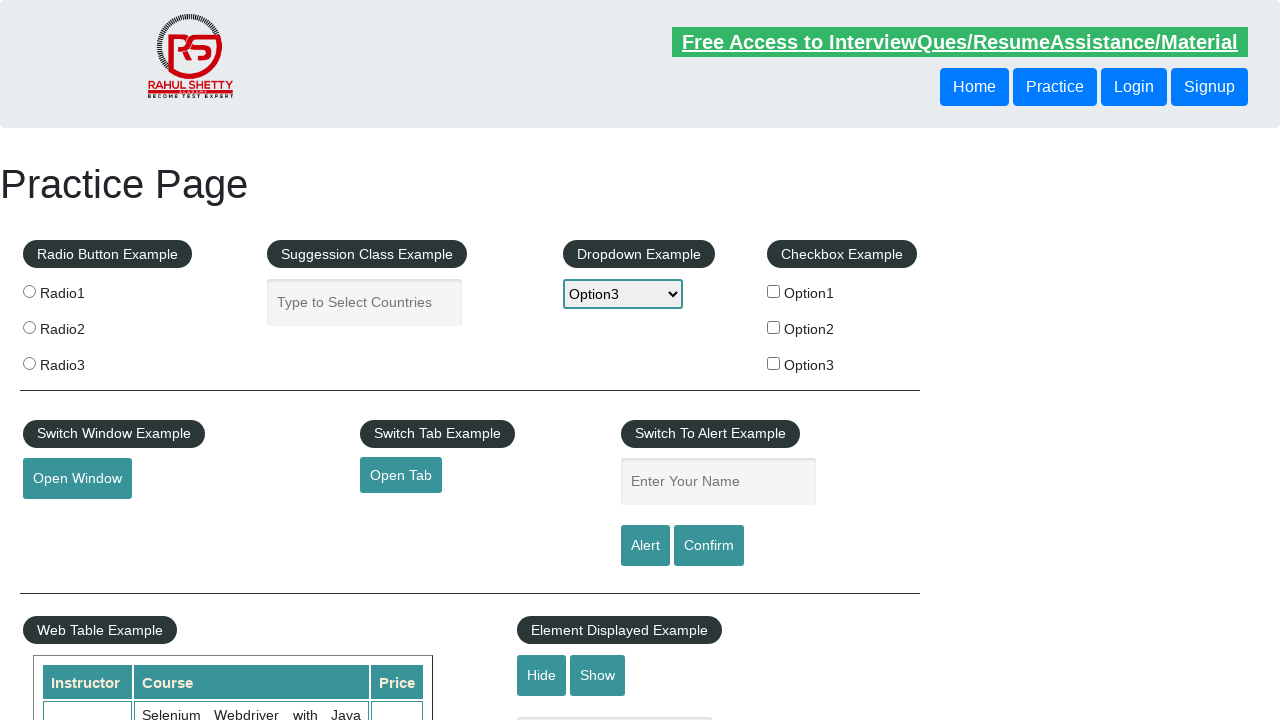

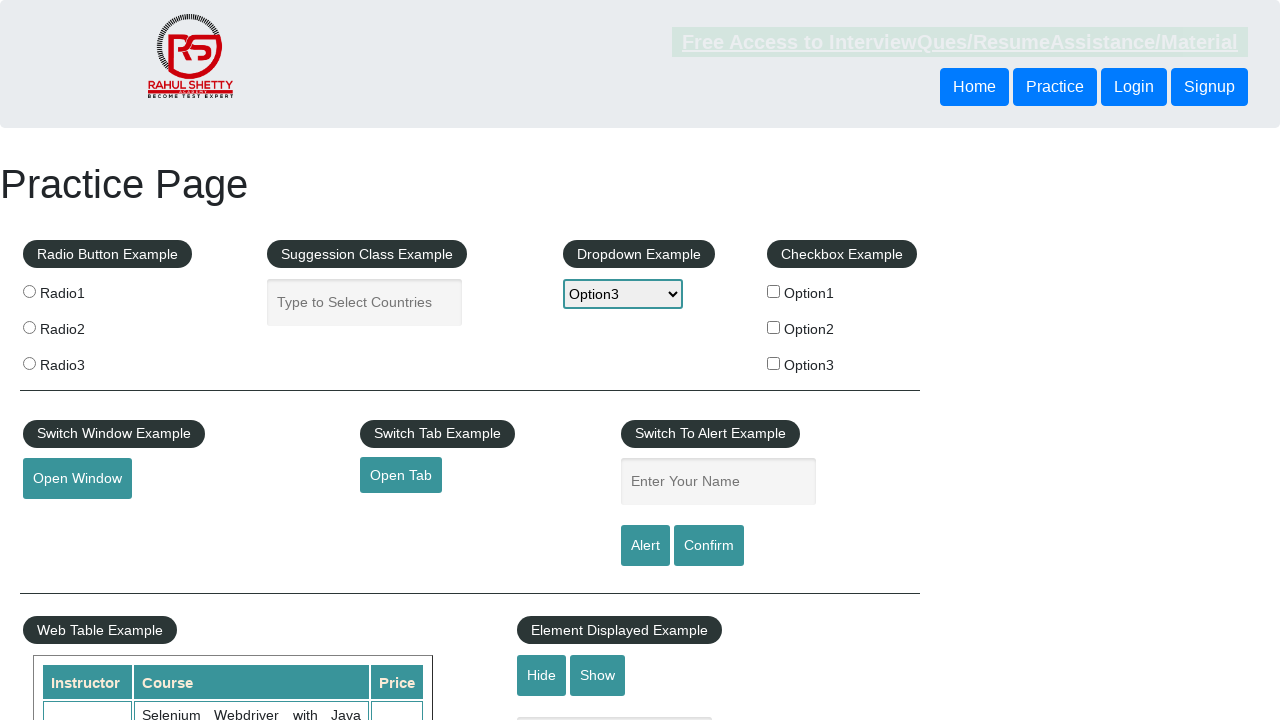